Tests iframe handling by switching to a frame and clicking on a lifetime access link

Starting URL: https://rahulshettyacademy.com/AutomationPractice/

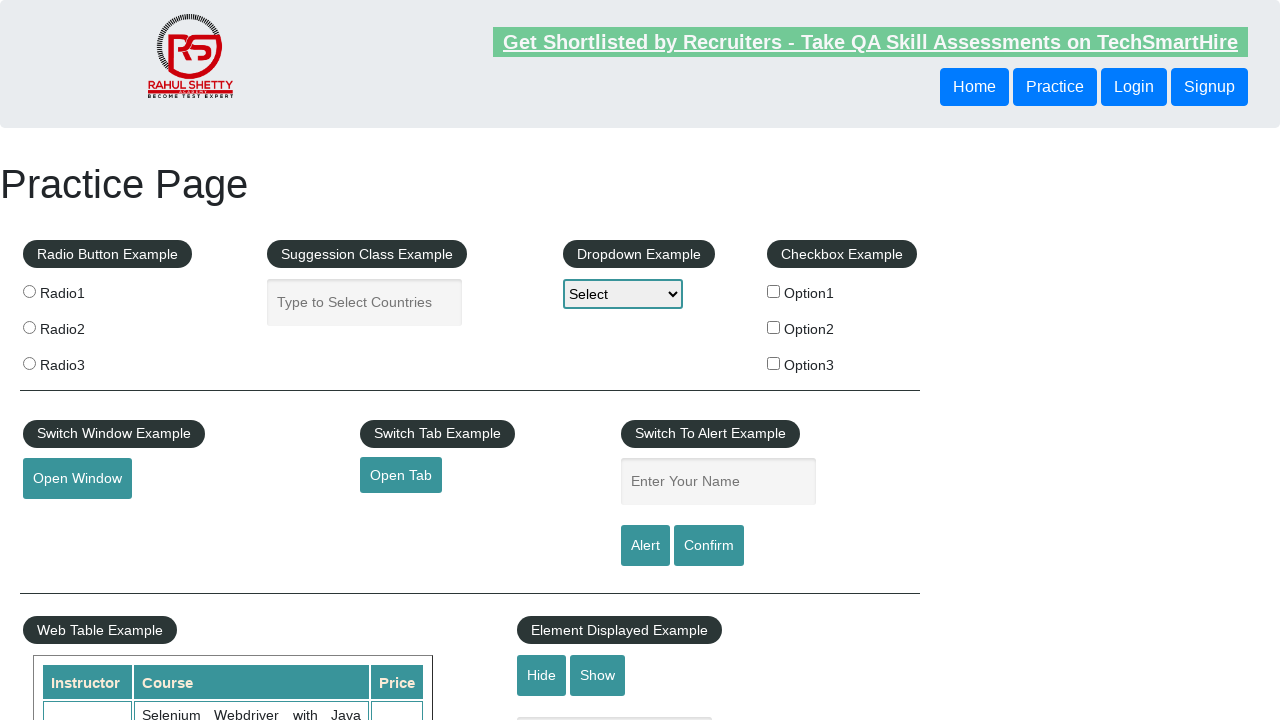

Located the courses iframe
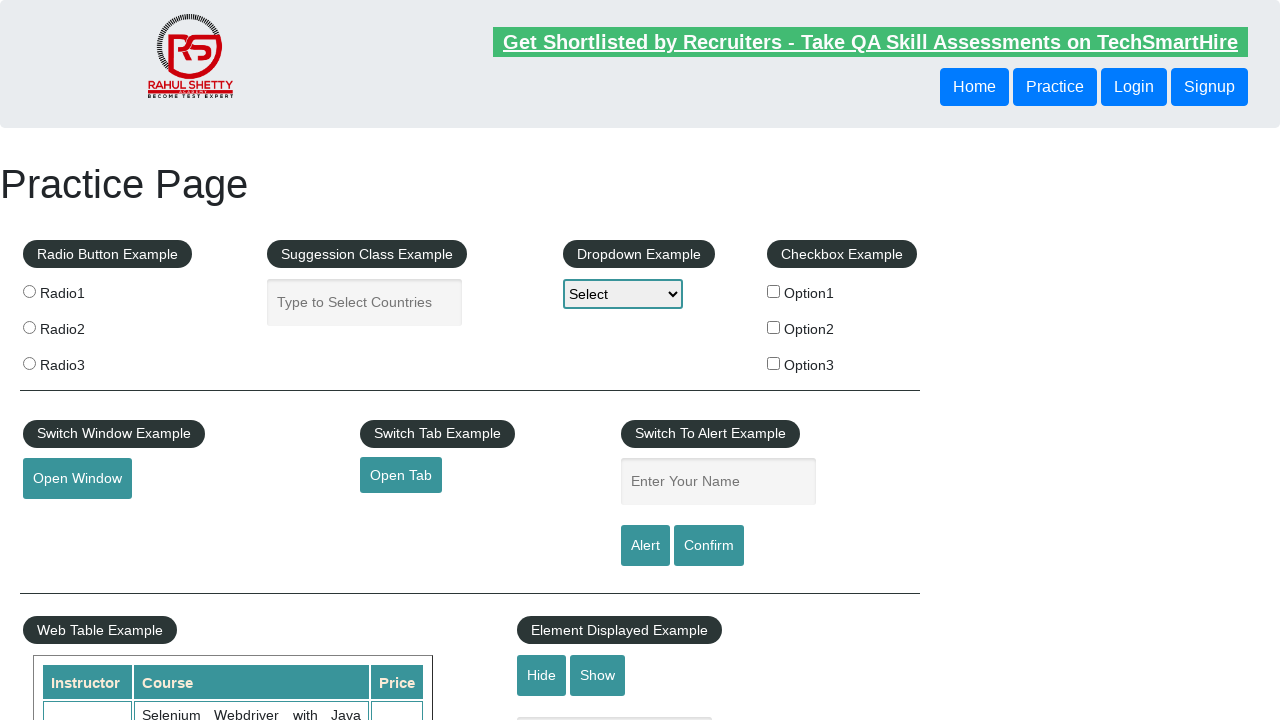

Clicked the lifetime access link inside the iframe at (307, 360) on #courses-iframe >> internal:control=enter-frame >> li a[href*='lifetime-access']
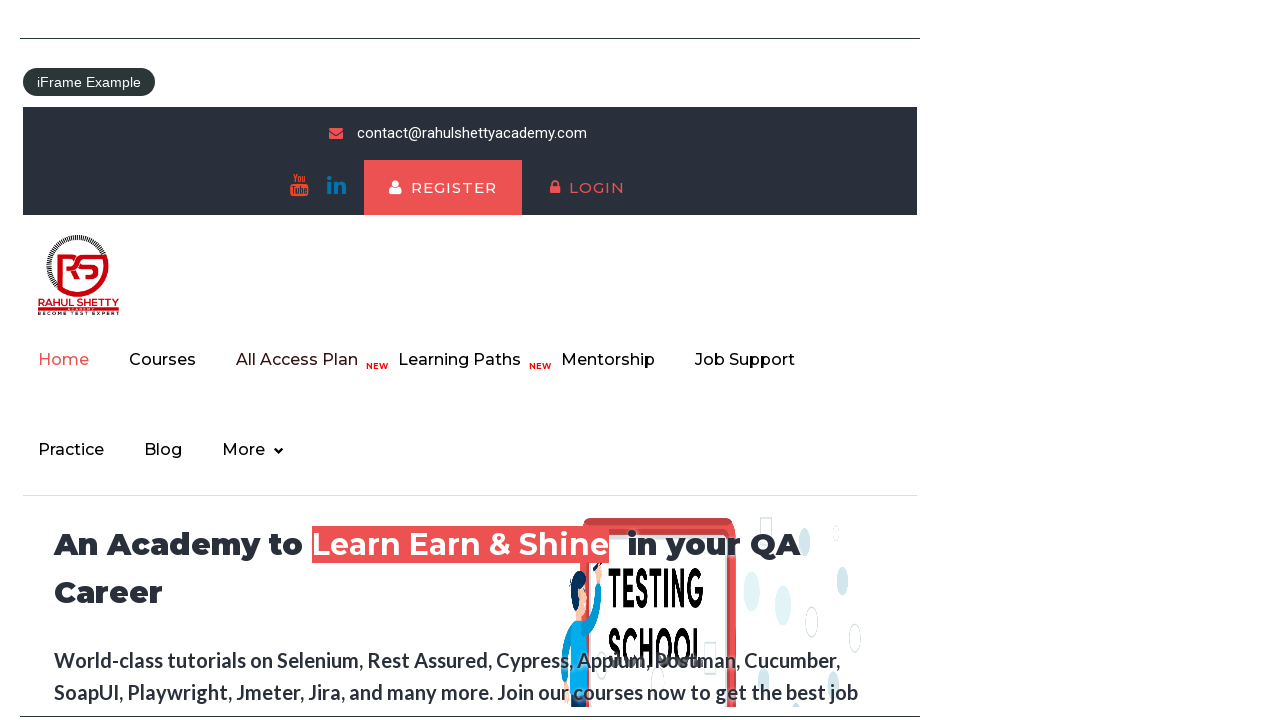

Retrieved text content from h2 element inside frame: Join 13,522 Happy Subscibers!
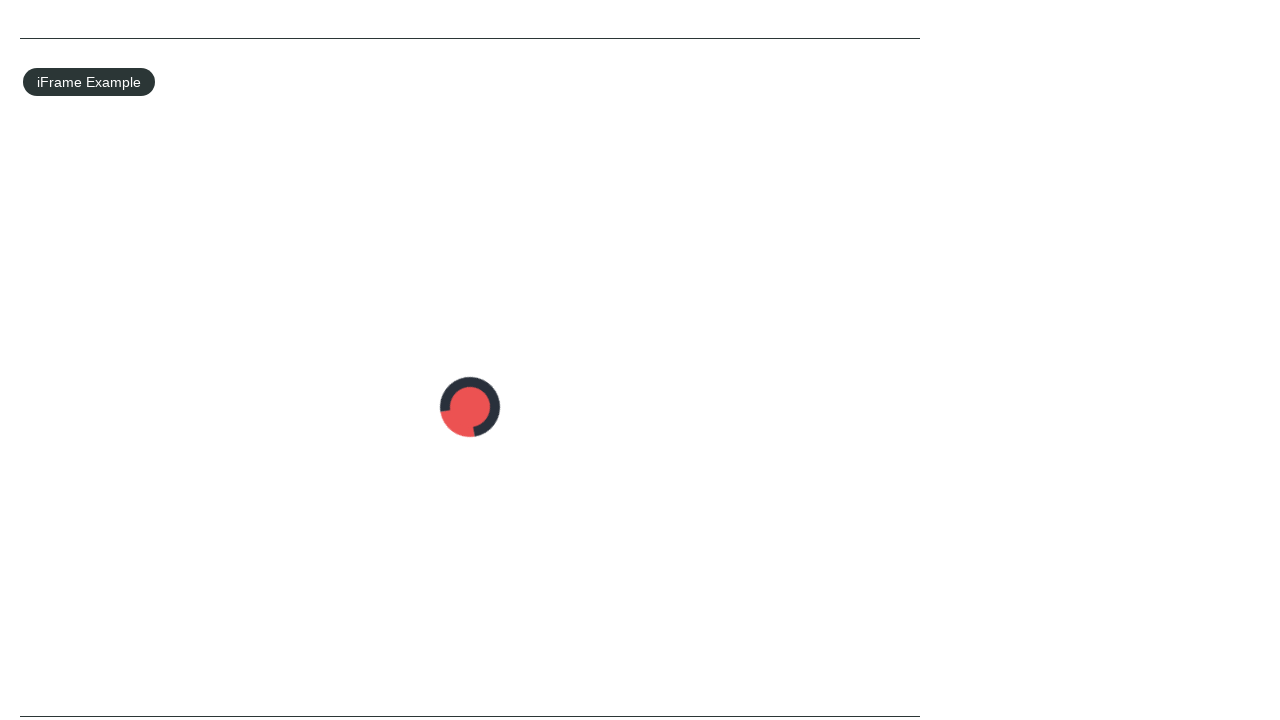

Printed the retrieved text content
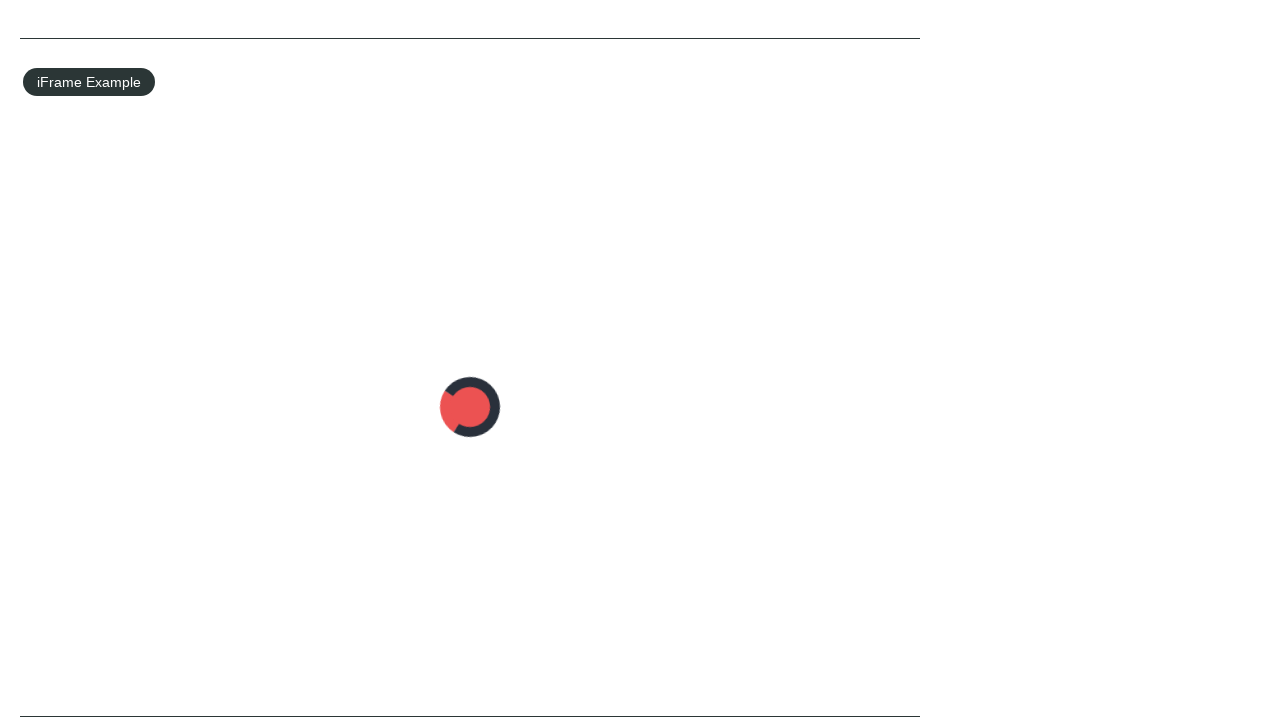

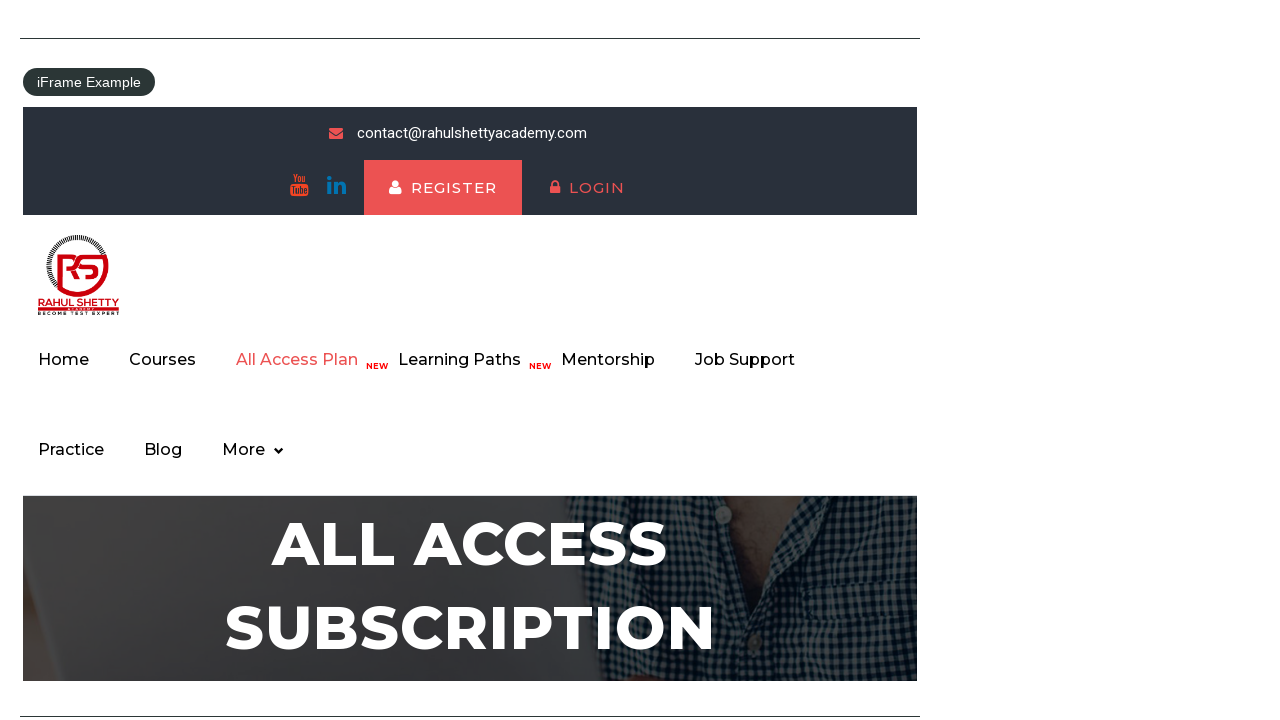